Tests page scrolling functionality by scrolling to the mouse hover element using JavaScript scroll into view

Starting URL: https://rahulshettyacademy.com/AutomationPractice/

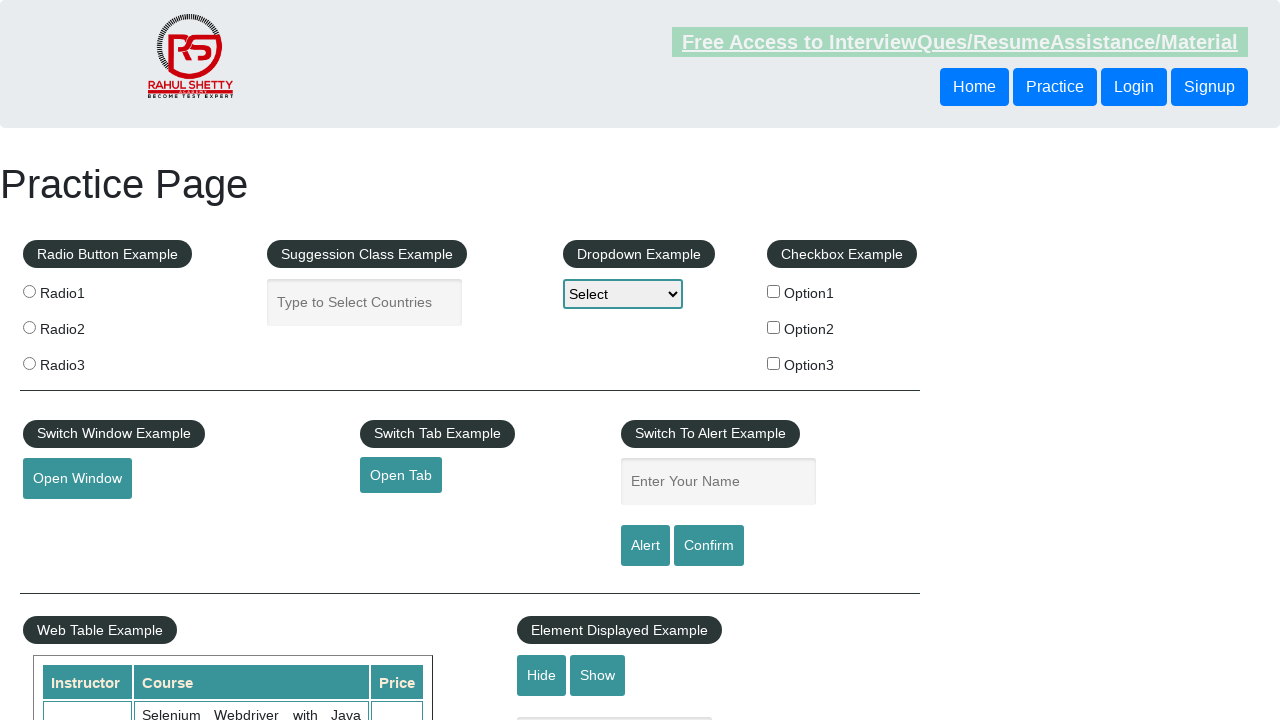

Located the mouse hover element (#mousehover)
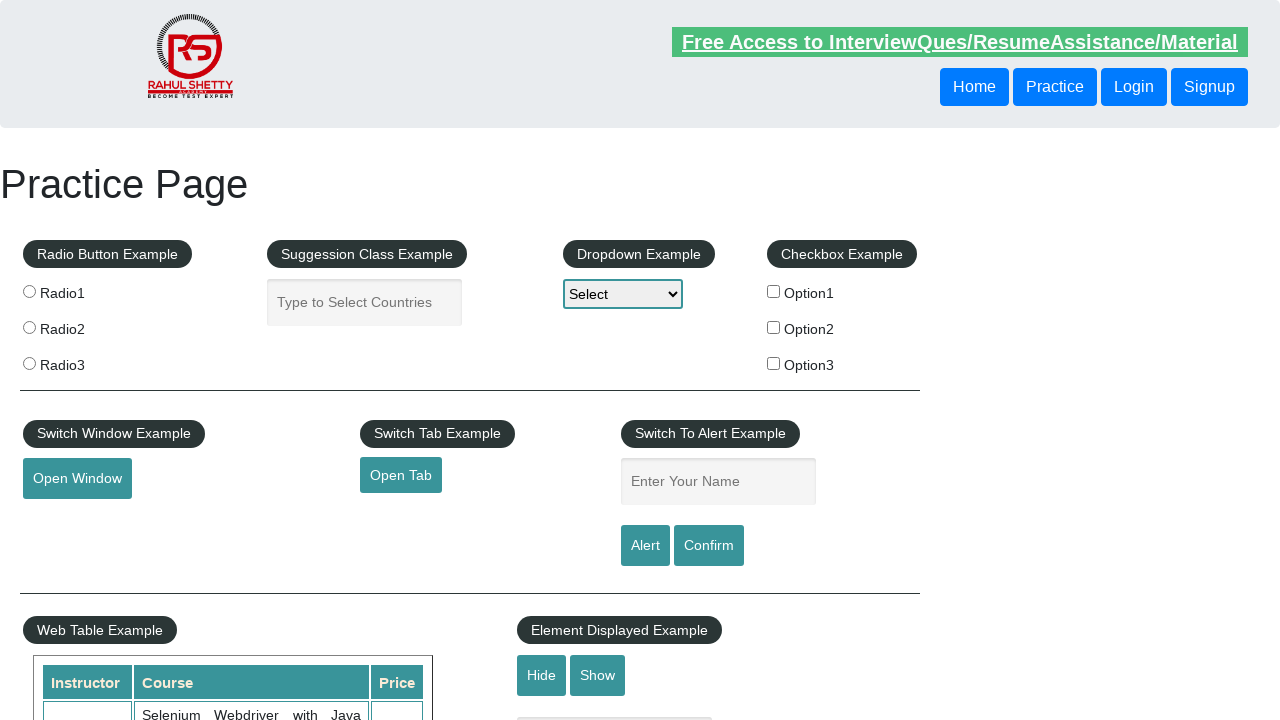

Scrolled the mouse hover element into view
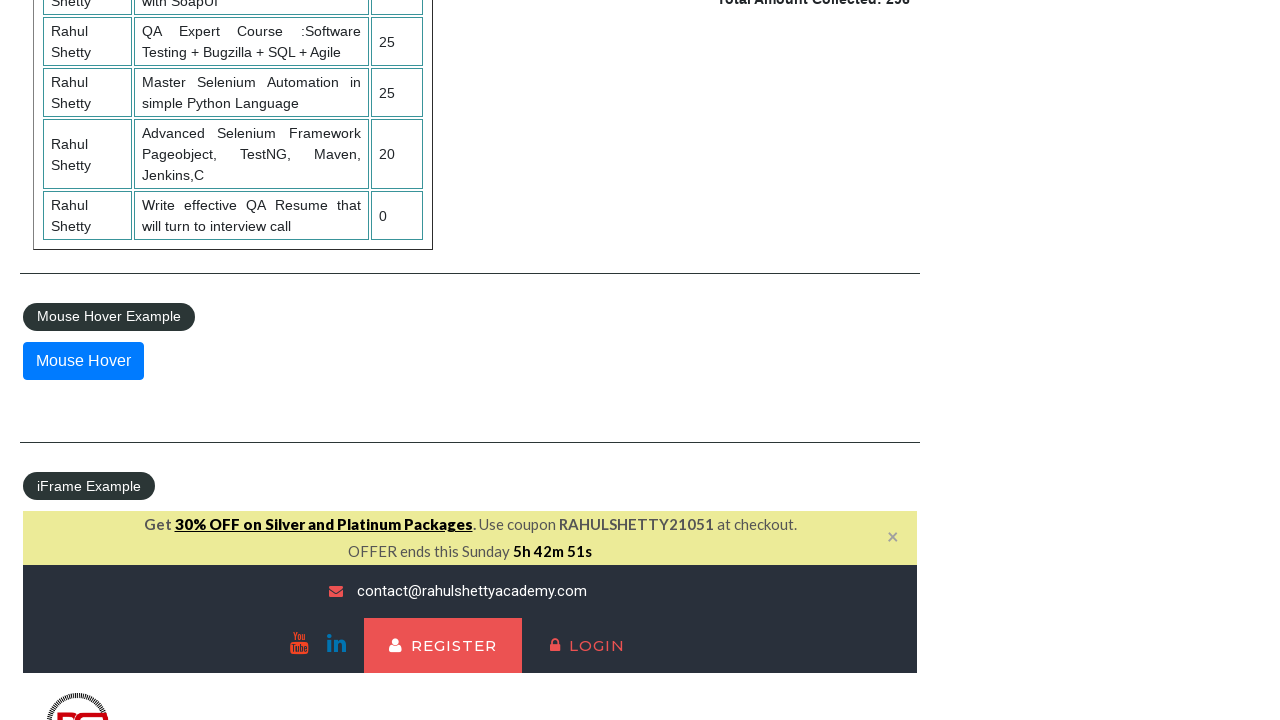

Confirmed mouse hover element is visible after scrolling
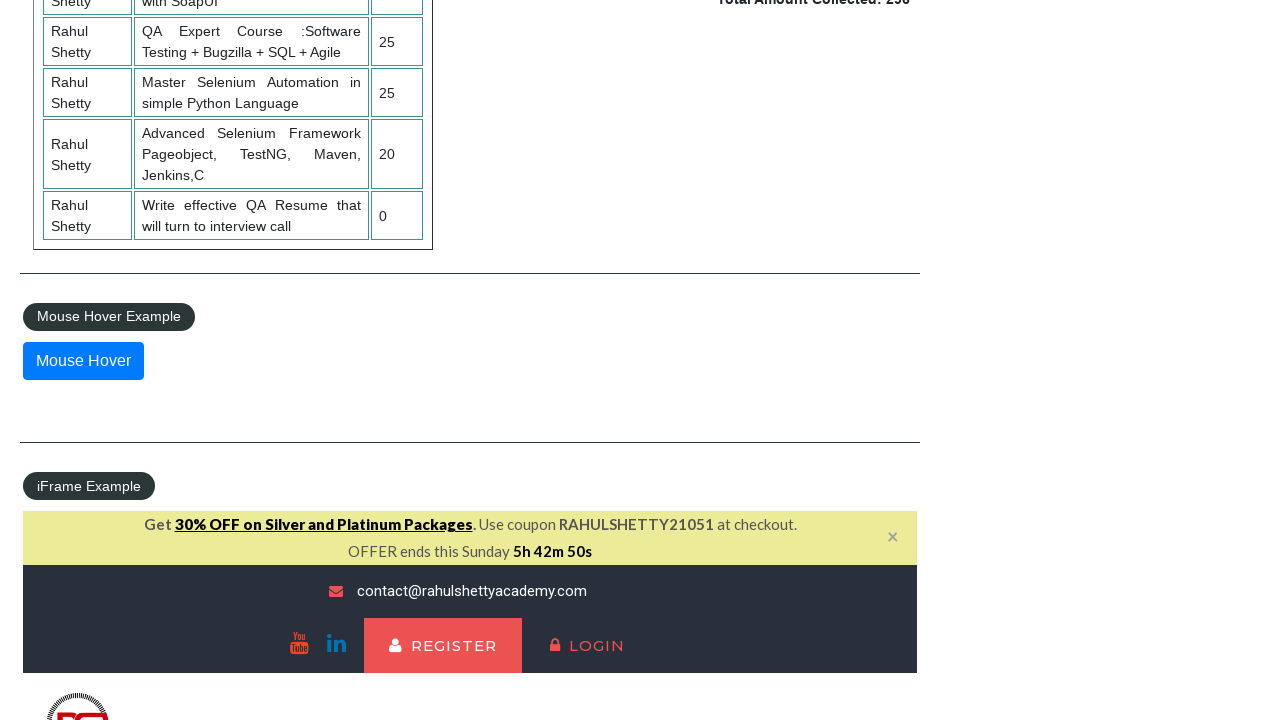

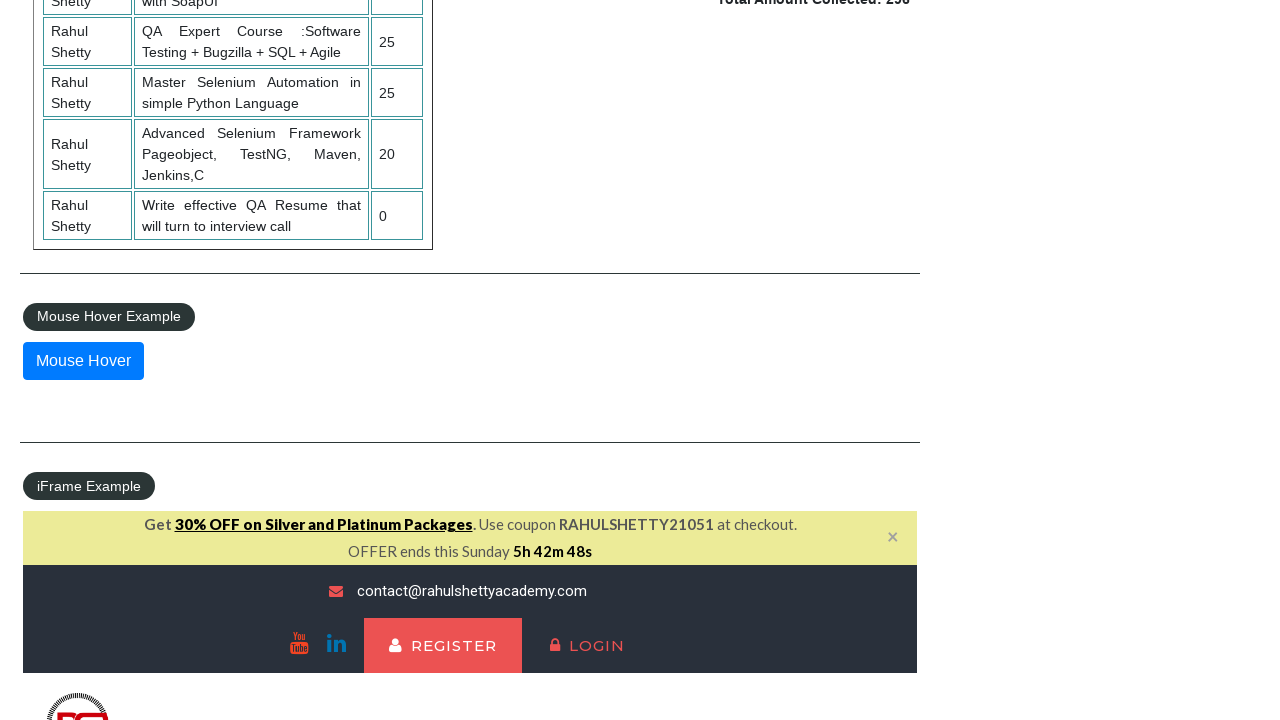